Navigates to KSRTC website with SSL certificate acceptance configured

Starting URL: https://www.ksrtc.in

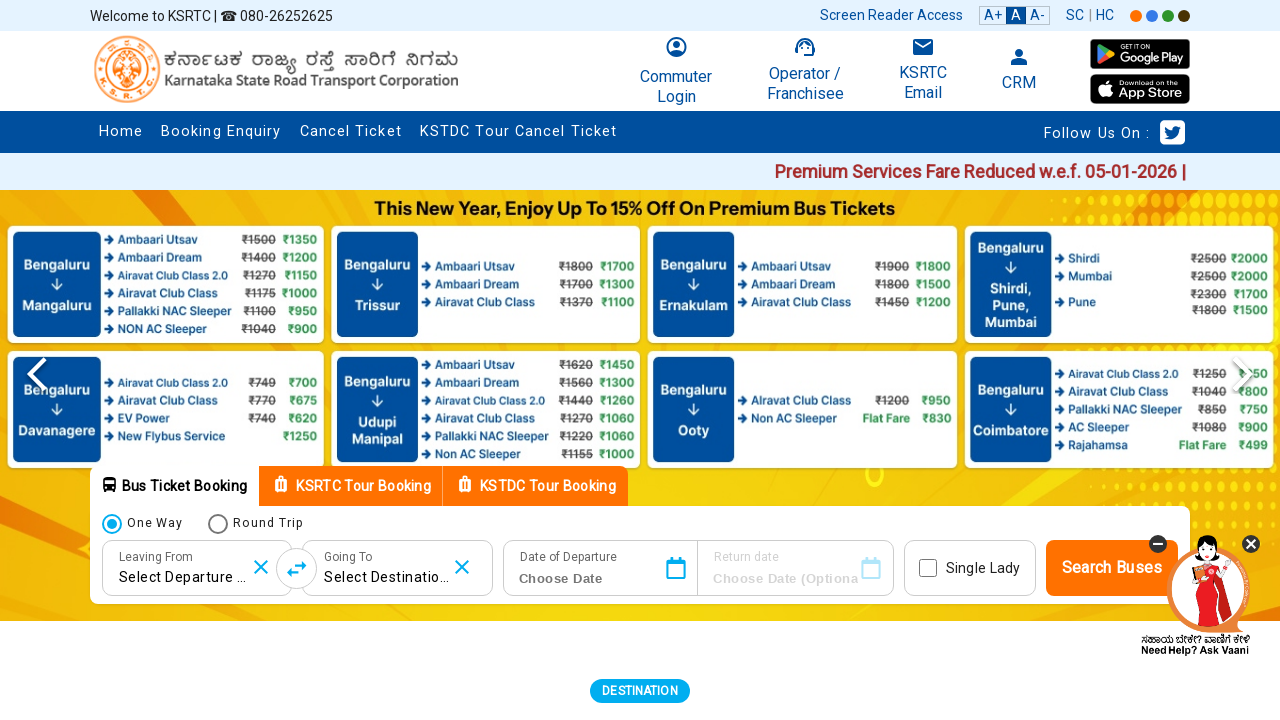

Navigated to KSRTC website (https://www.ksrtc.in) with SSL certificate acceptance configured
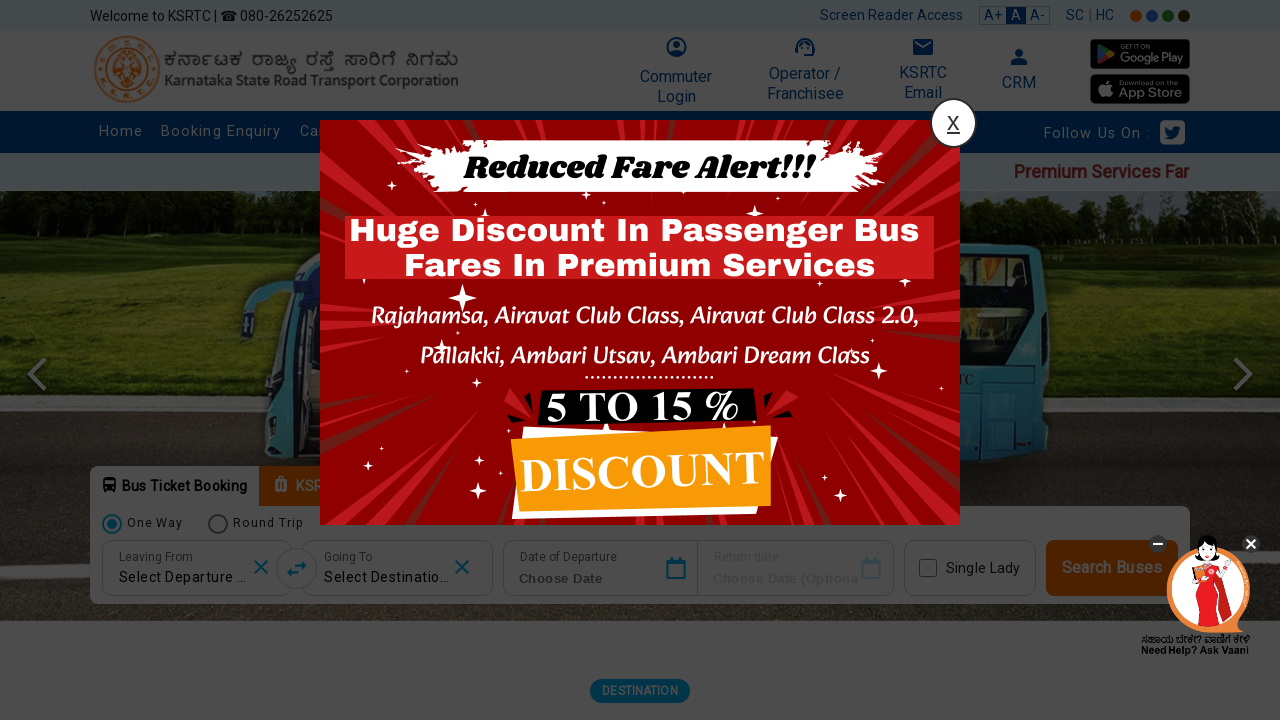

KSRTC website loaded successfully with SSL certificate validation
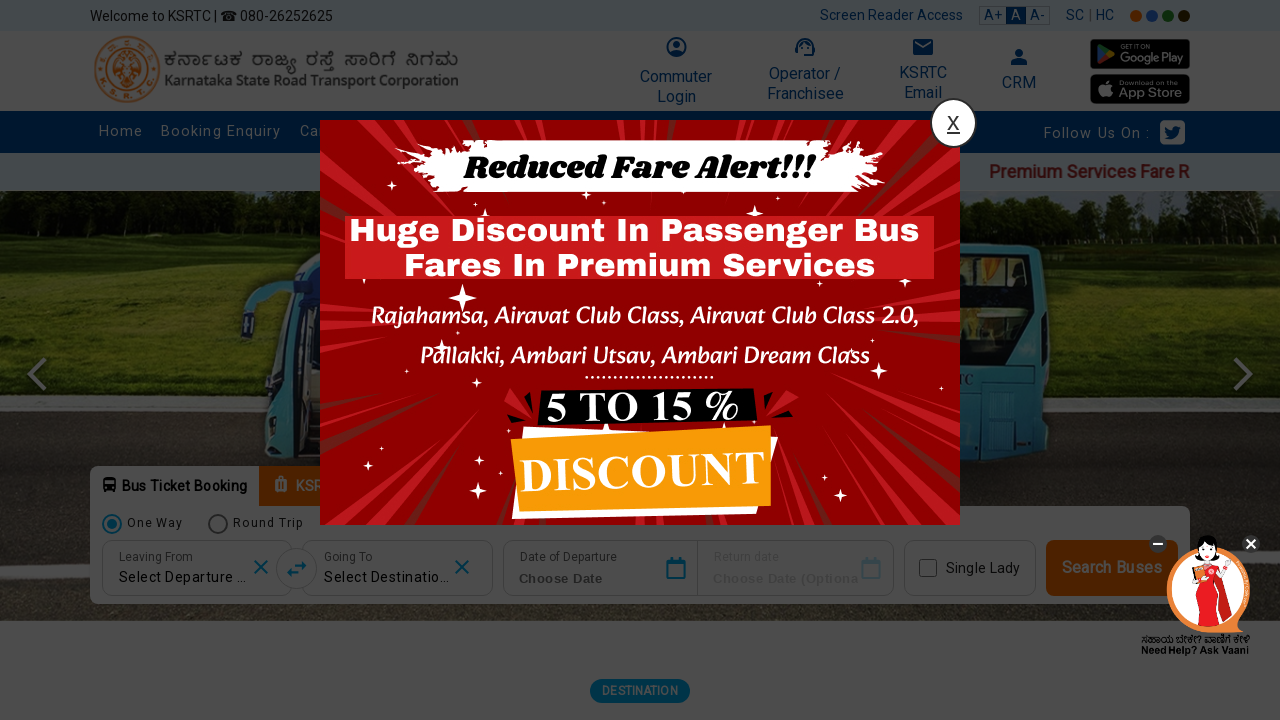

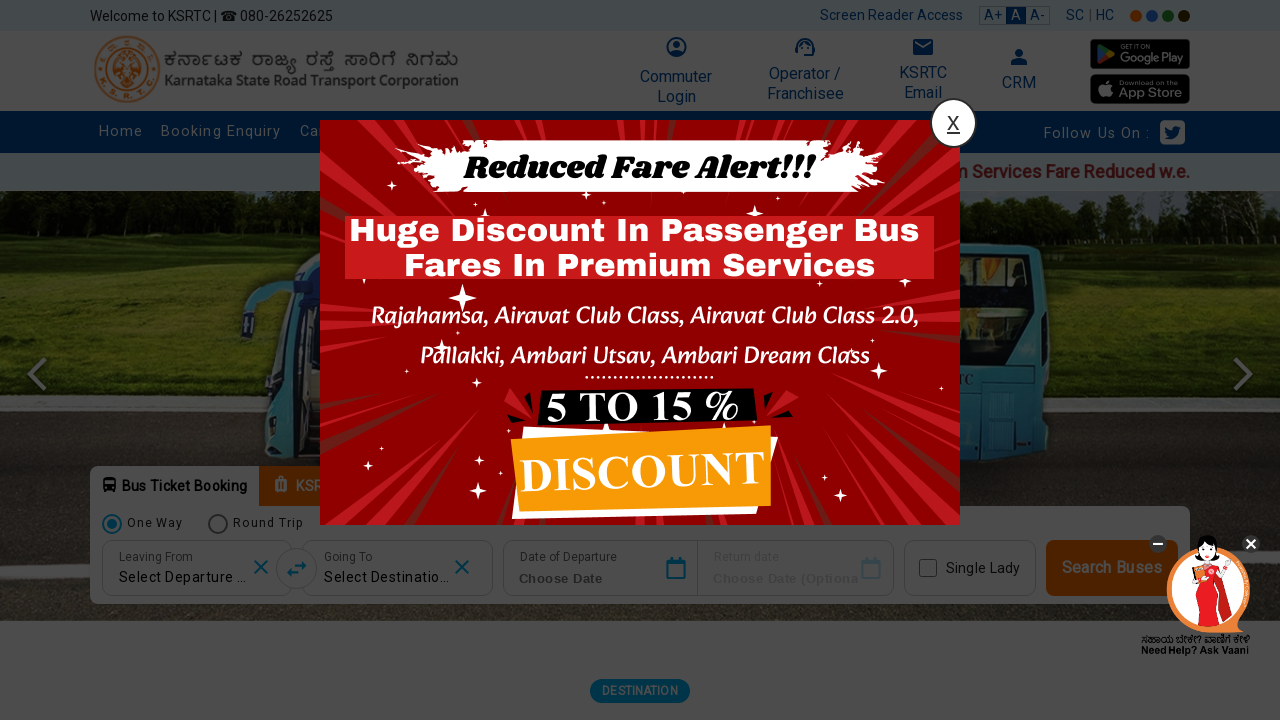